Navigates to the Scratch homepage and verifies that the recommended projects section loads with project links.

Starting URL: https://scratch.mit.edu/

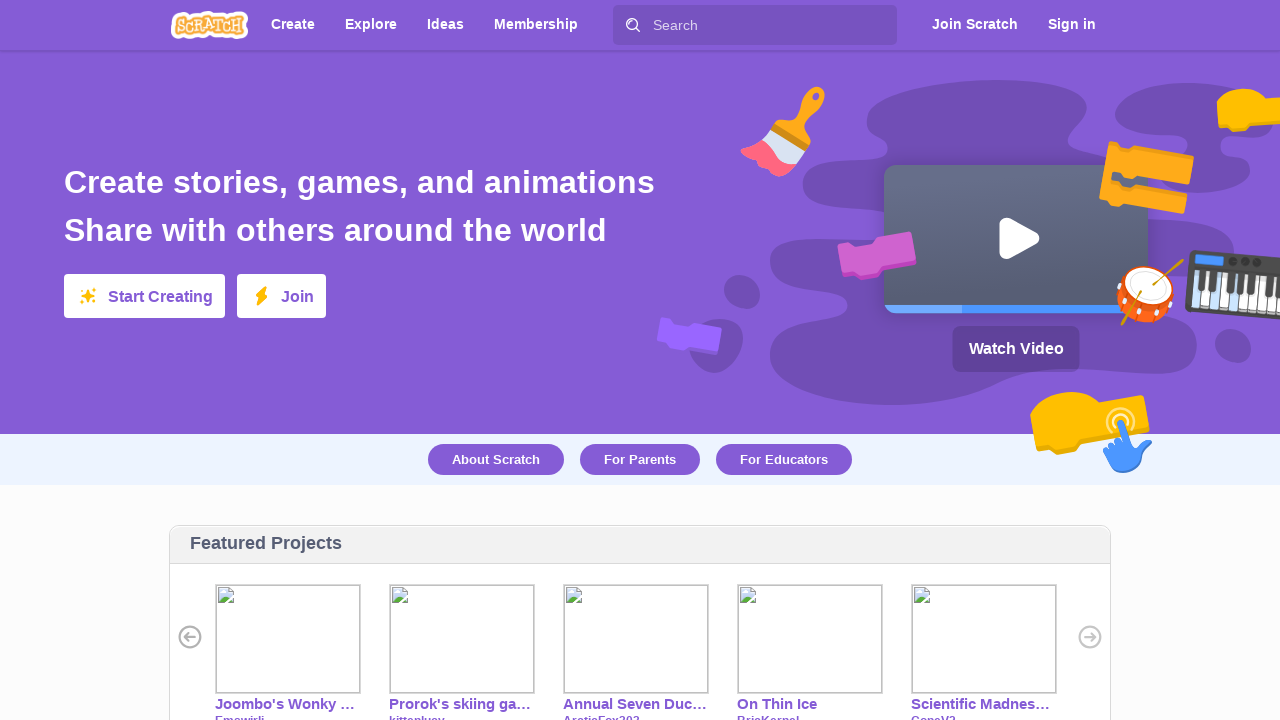

Navigated to Scratch homepage
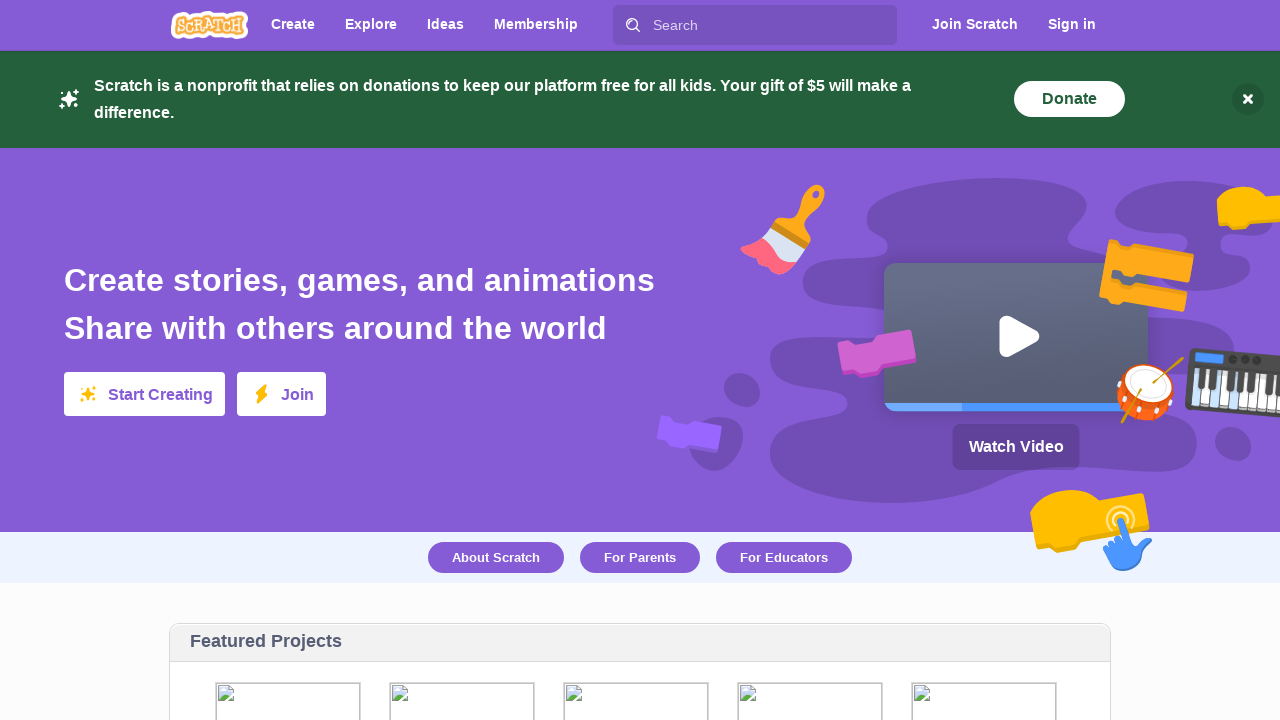

Recommended projects section loaded
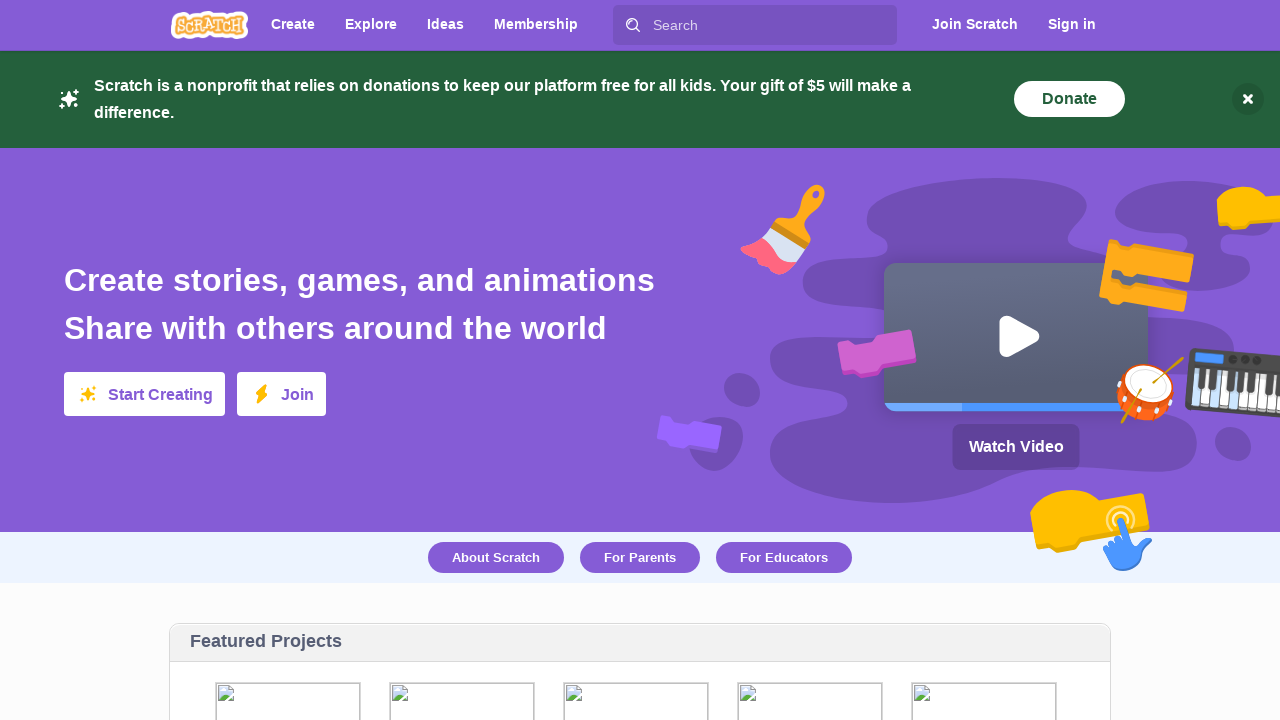

Located recommended projects div element
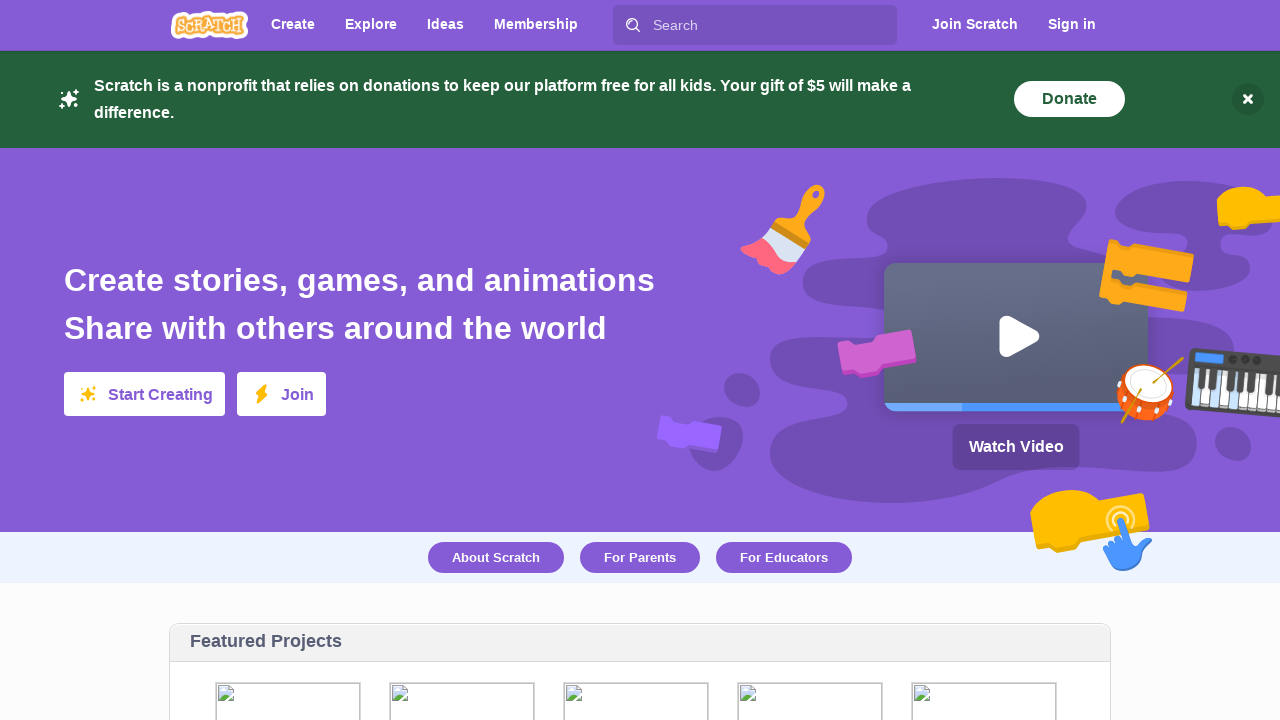

Located project links within recommended projects section
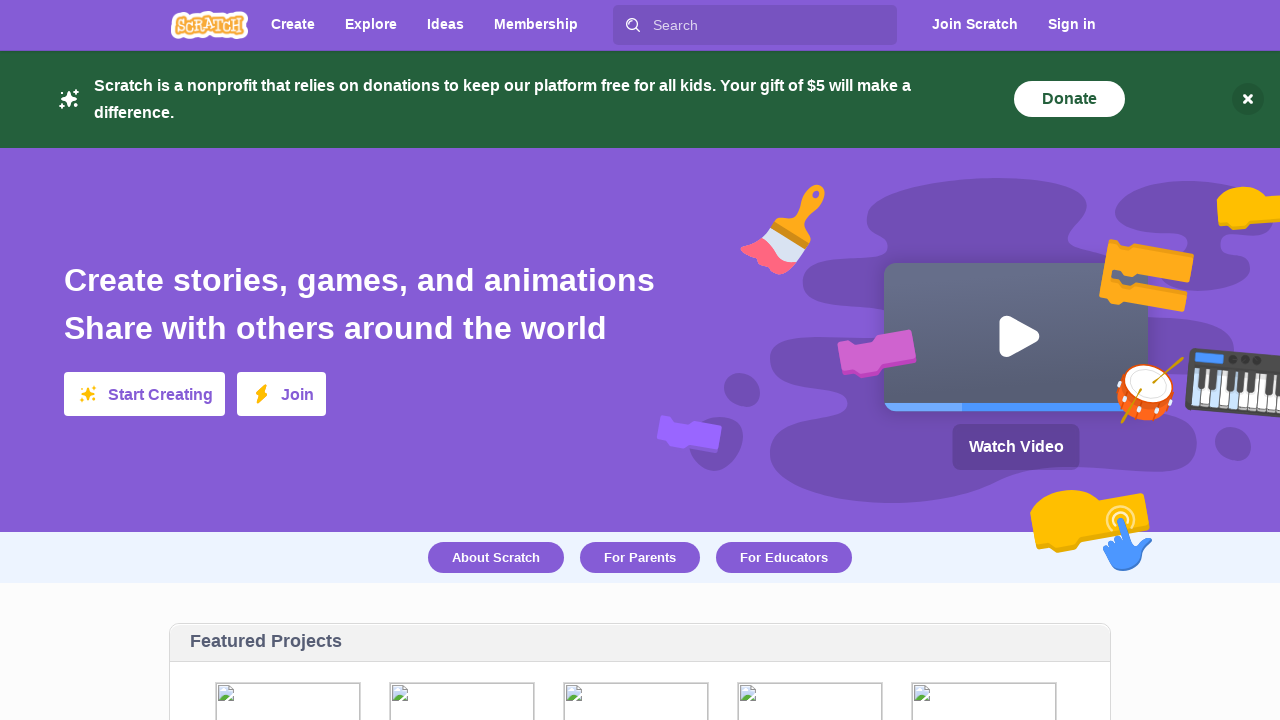

First project link is visible
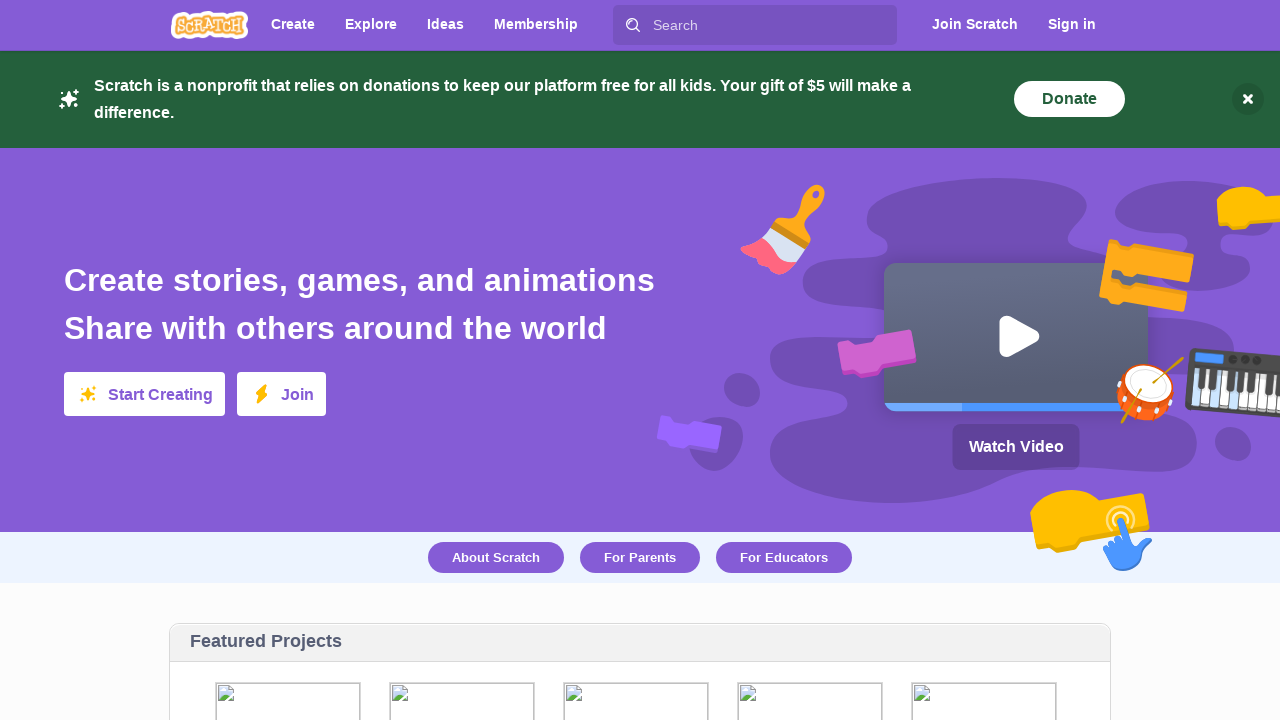

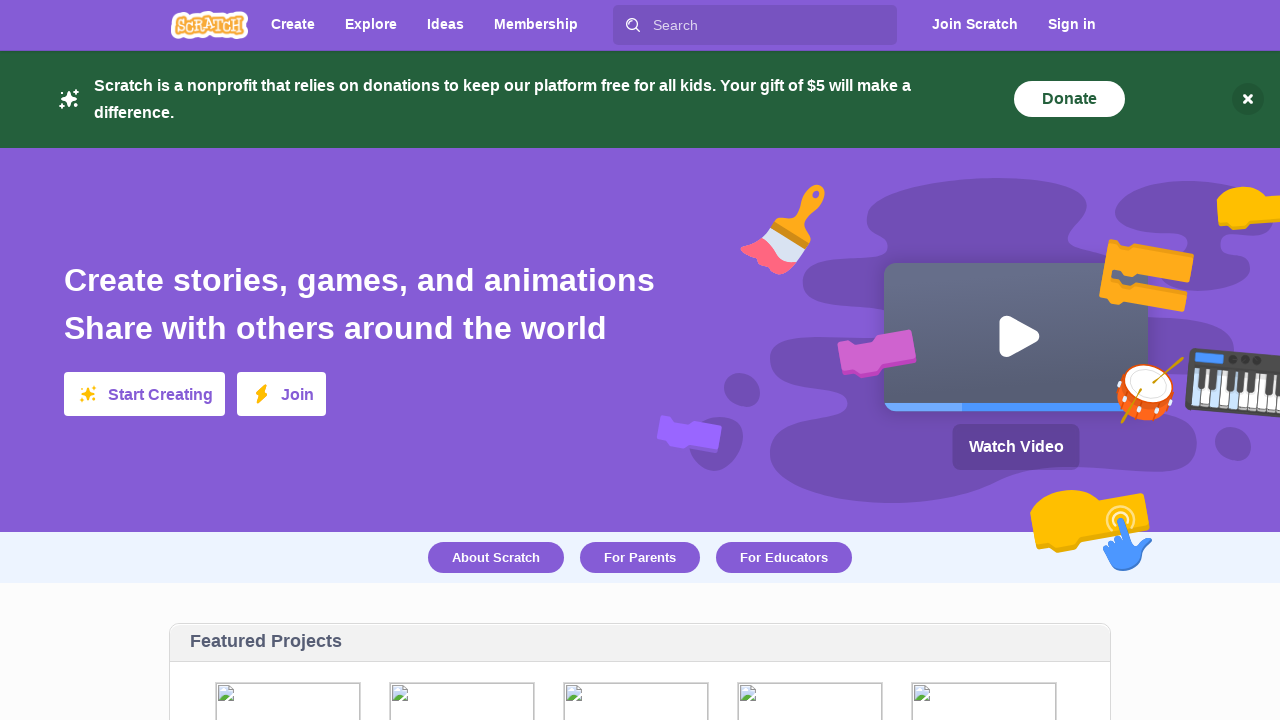